Navigates to GS25 convenience store product listing page, clicks the "TOTAL" filter button to view all products, waits for products to load, and then clicks the Next button to navigate to the second page of results.

Starting URL: http://gs25.gsretail.com/gscvs/en/products/event-goods#;

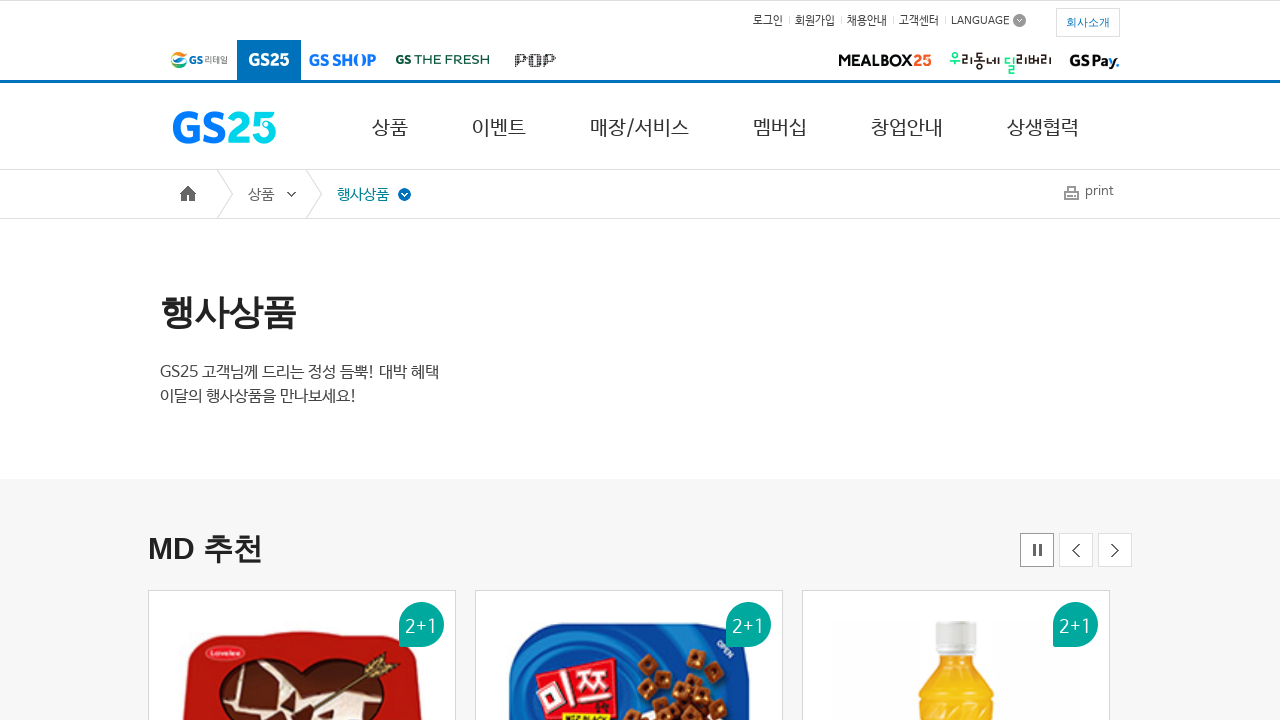

Waited for TOTAL filter button to load
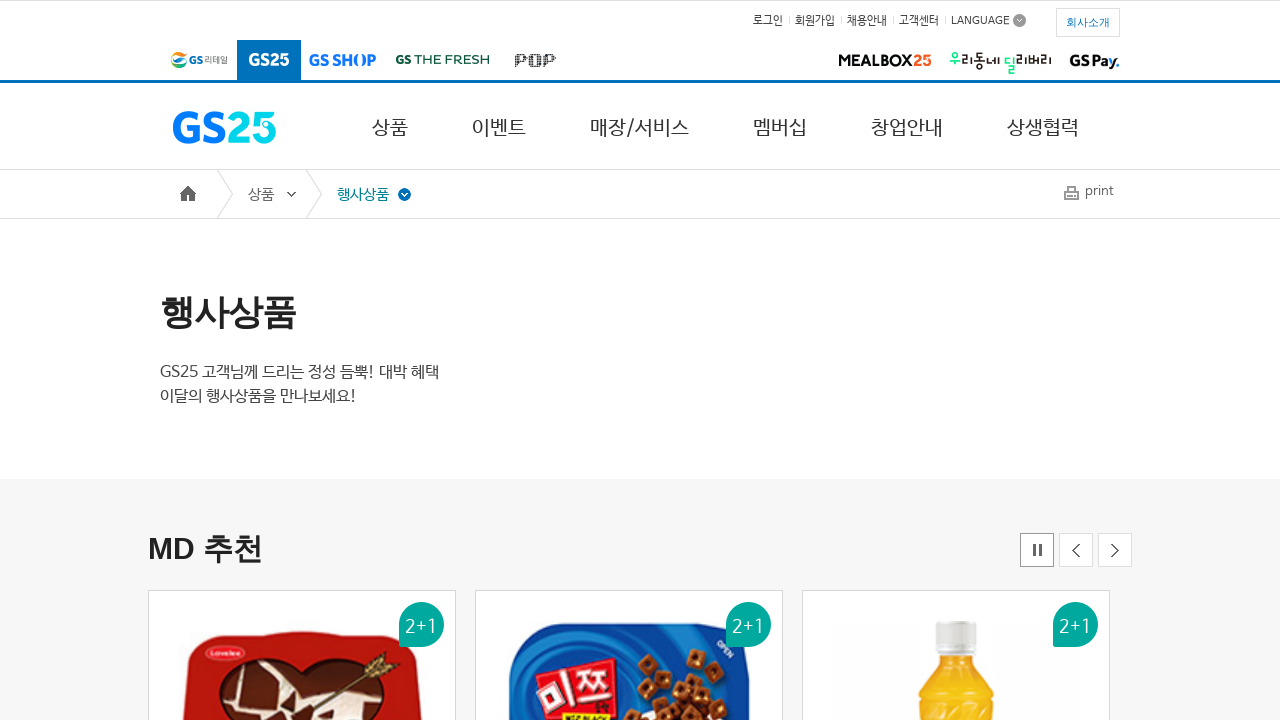

Clicked TOTAL filter button to view all products at (1000, 360) on xpath=//*[@id='TOTAL']
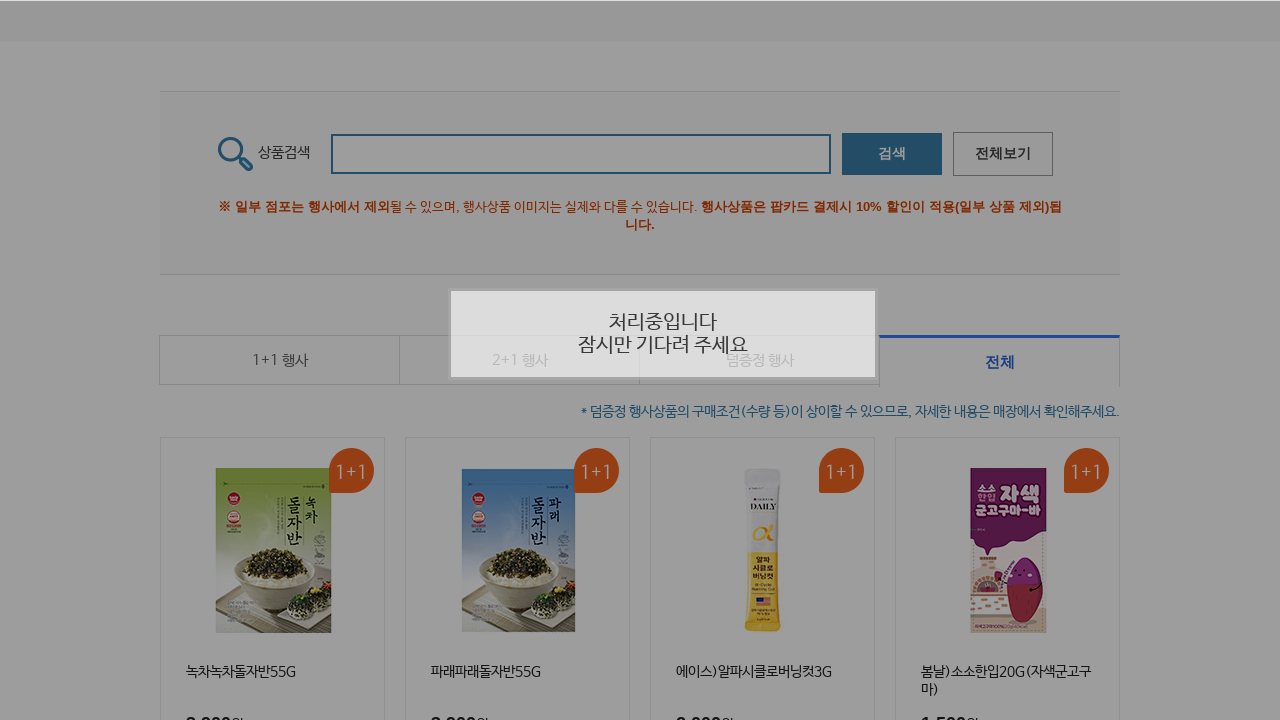

First product loaded on the page
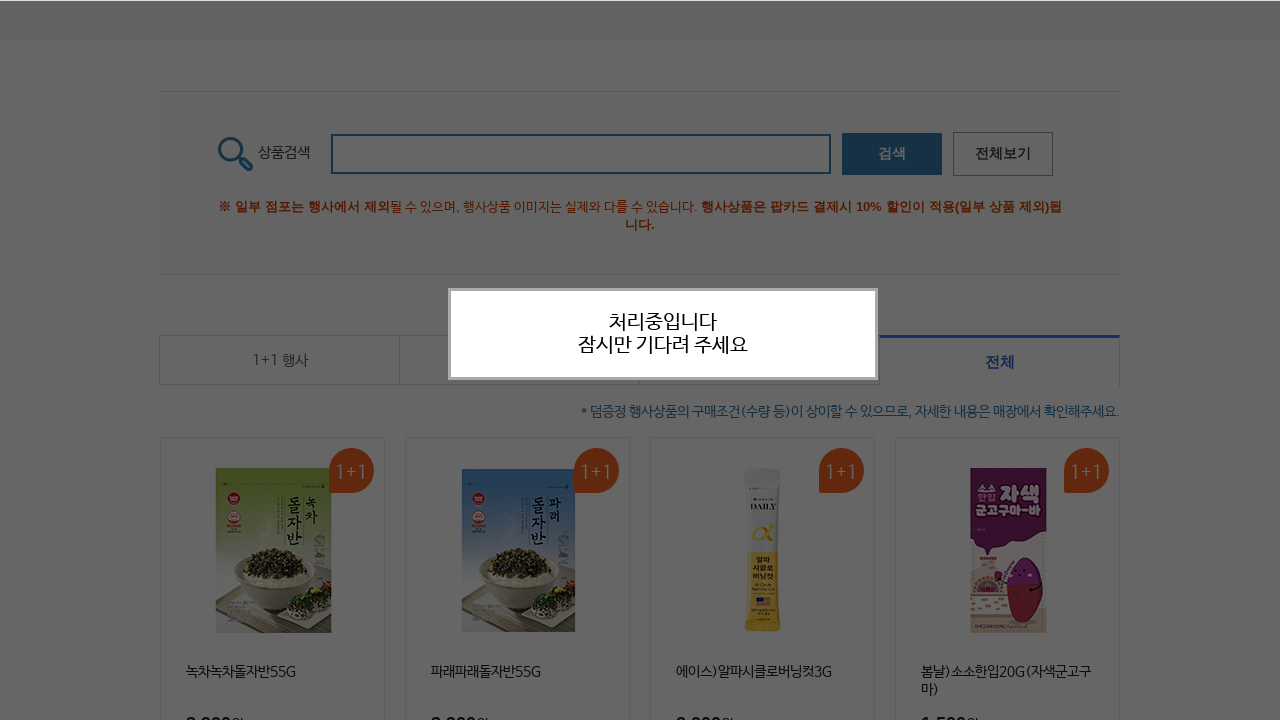

Verified all products are displayed on listing page
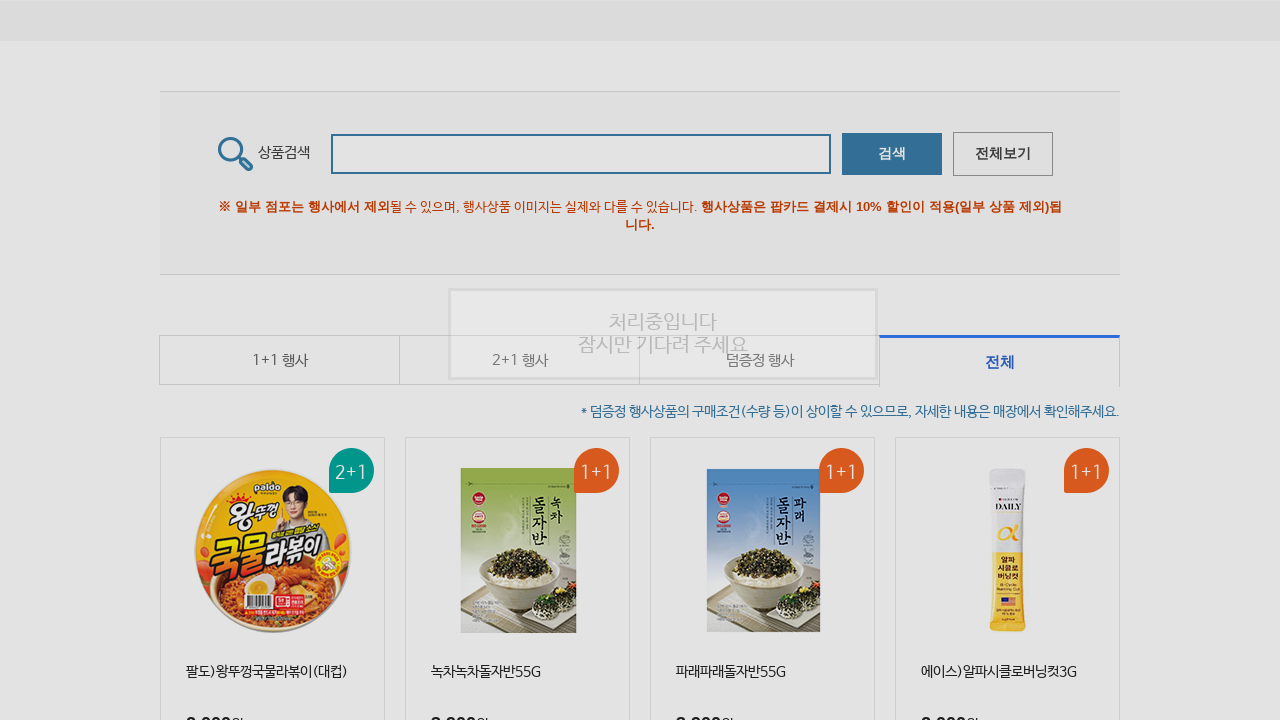

Clicked Next button to navigate to second page at (1050, 360) on xpath=//*[@id='wrap']/div[4]/div[2]/div[3]/div/div/div[4]/div/a[3]
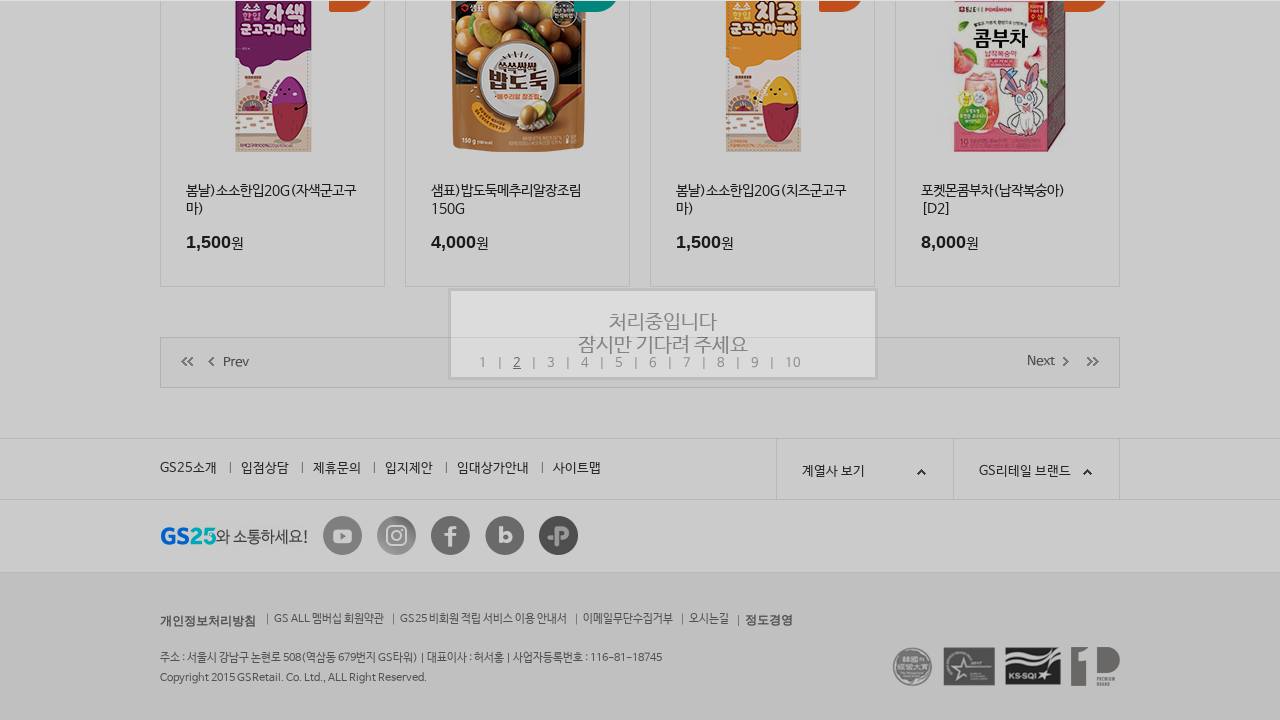

Second page products loaded successfully
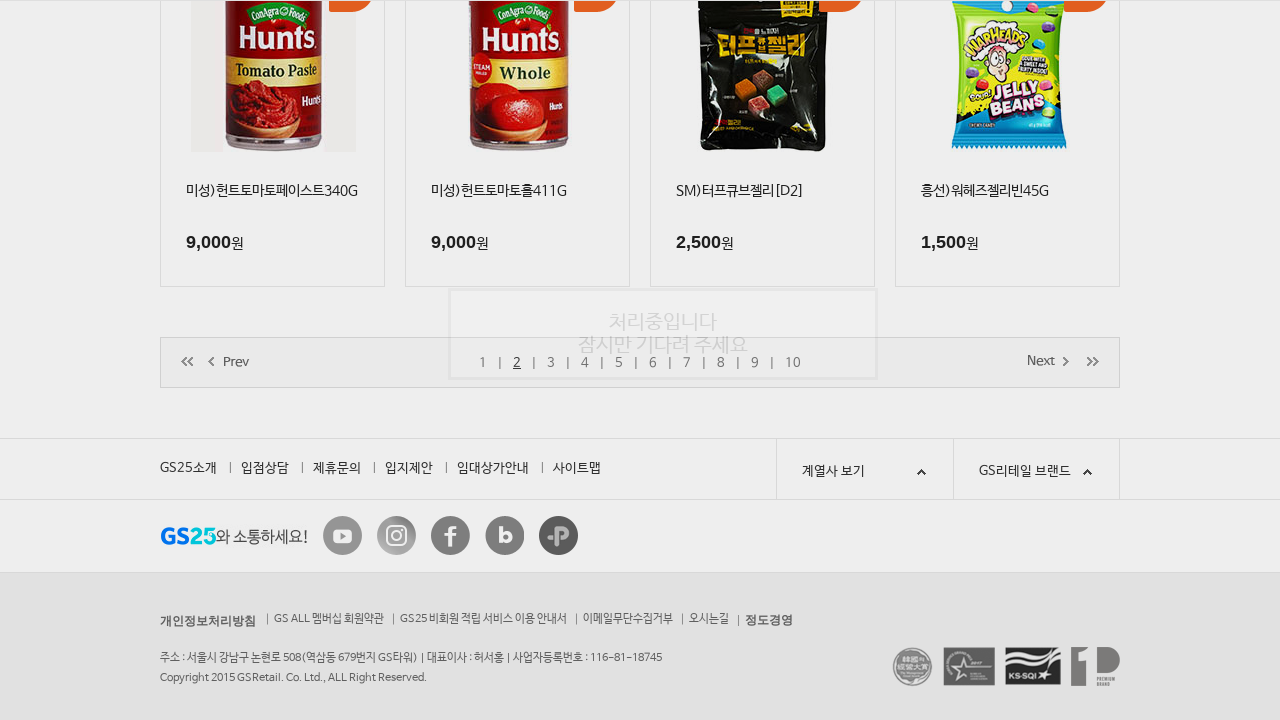

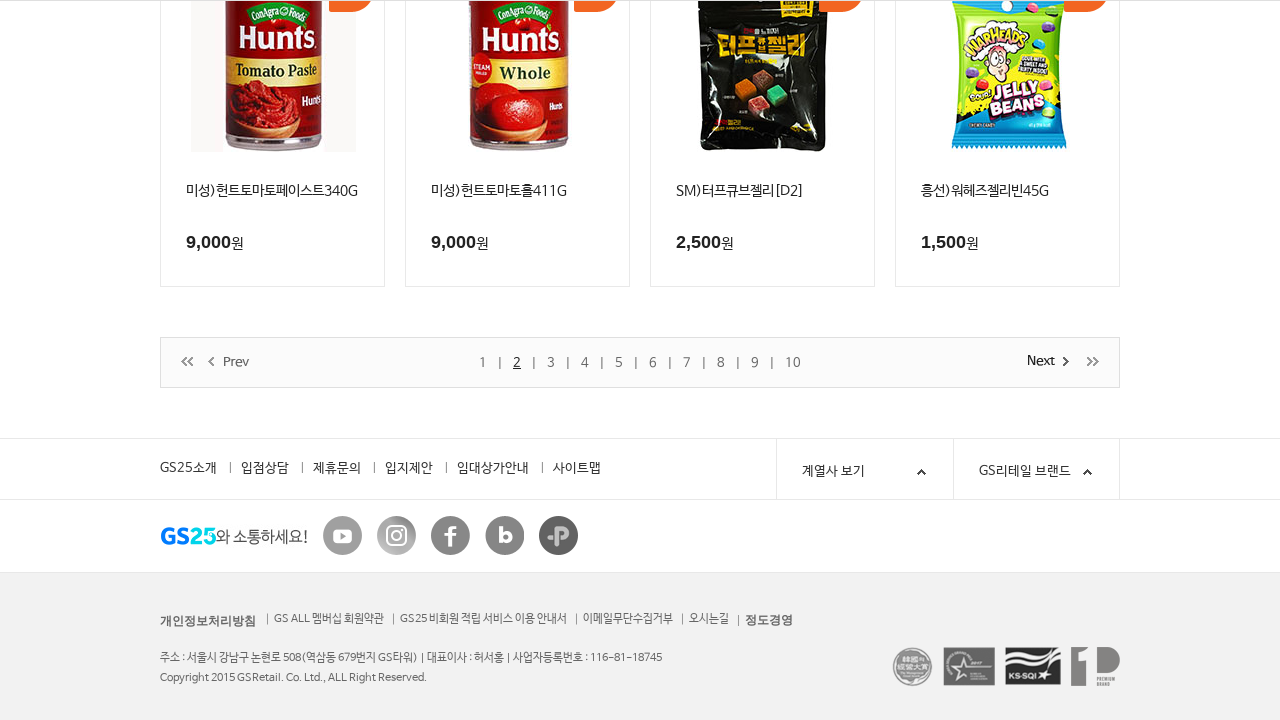